Performs click-and-hold, move to target, then release mouse button to complete a drag operation

Starting URL: https://crossbrowsertesting.github.io/drag-and-drop

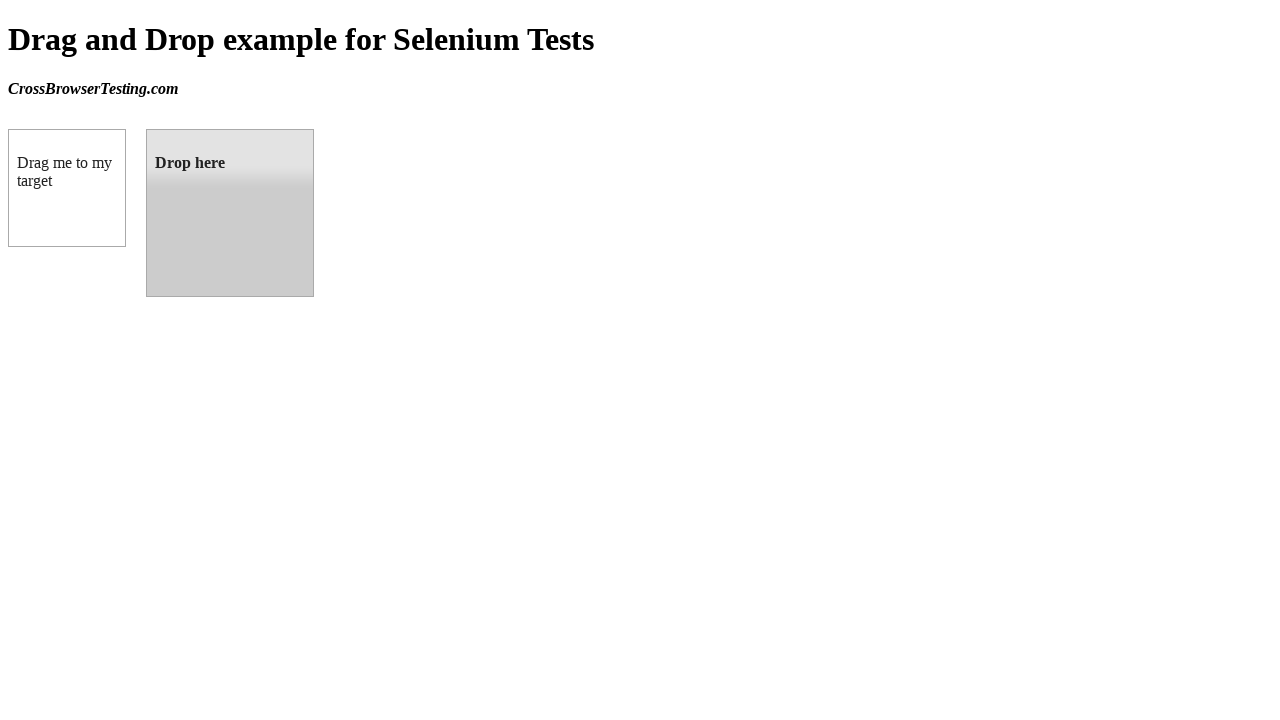

Located source element (box A) with ID 'draggable'
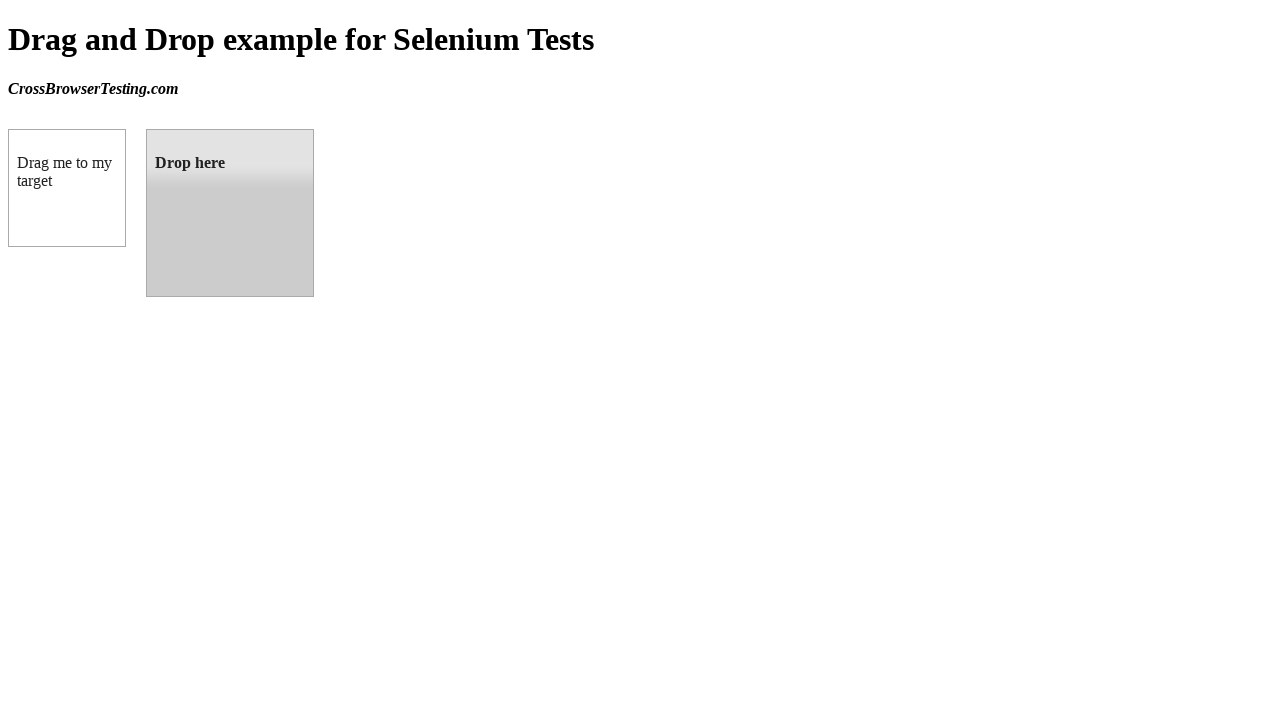

Located target element (box B) with ID 'droppable'
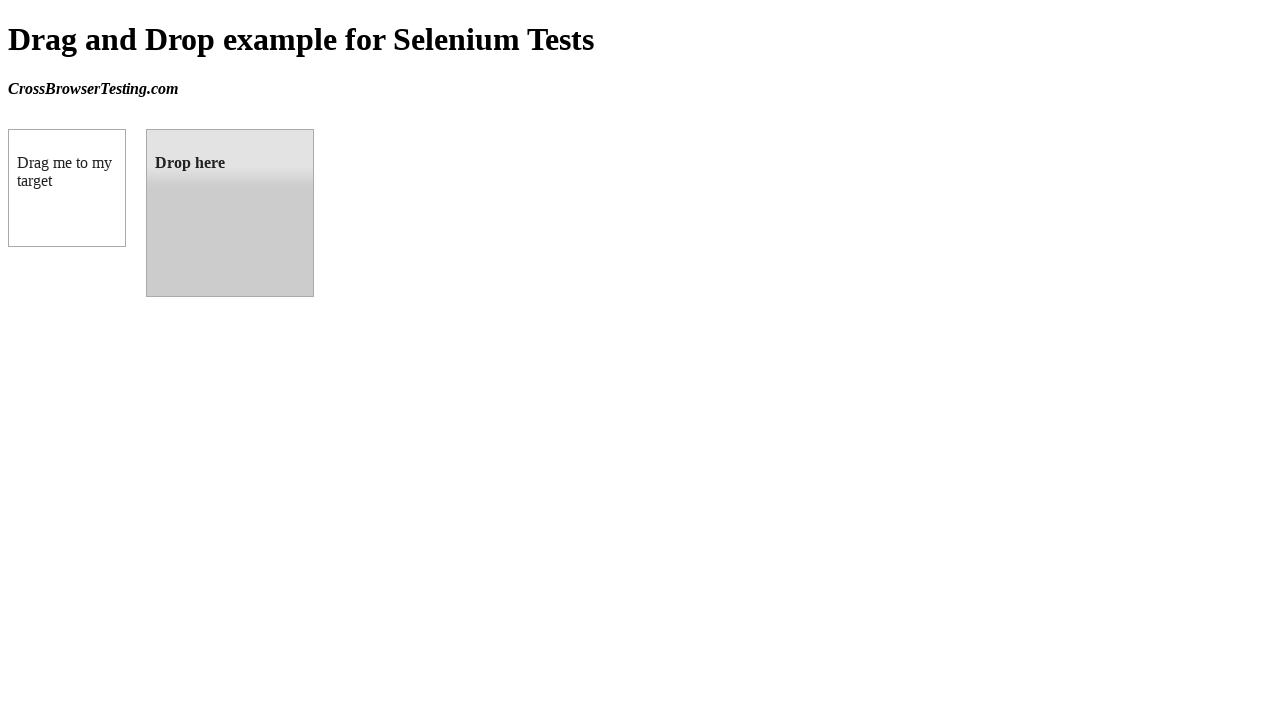

Retrieved bounding box for source element
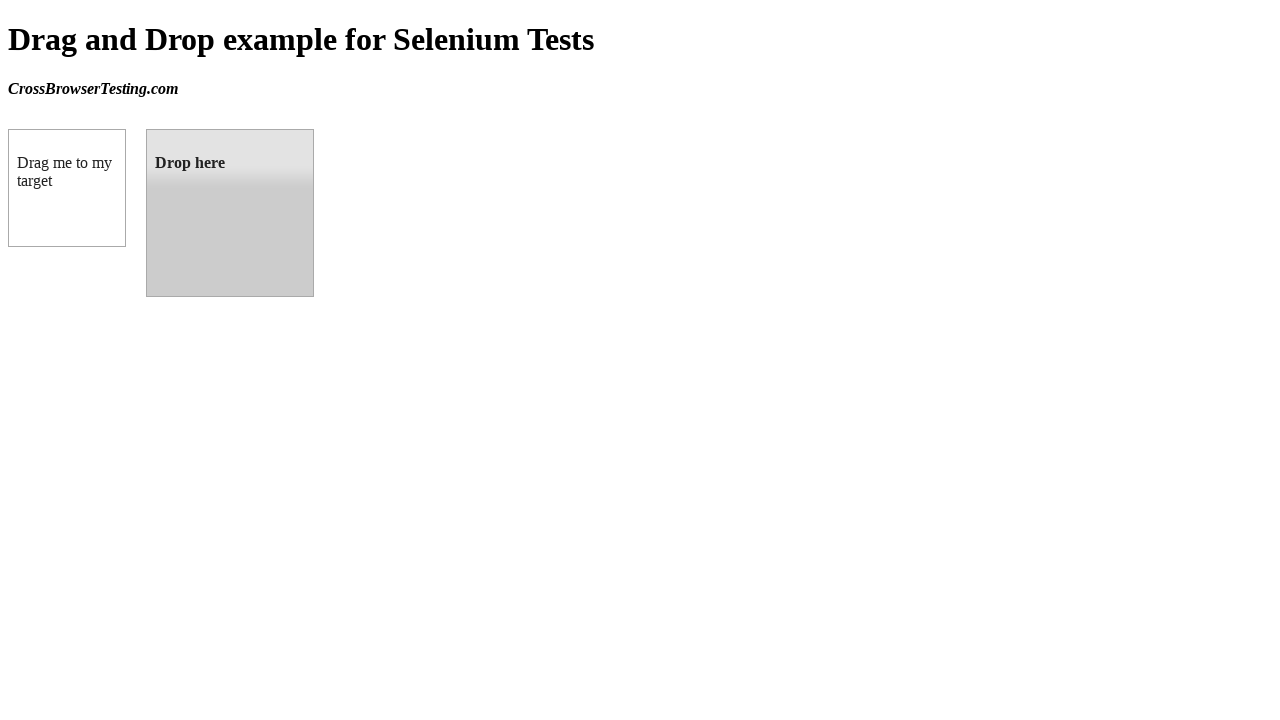

Retrieved bounding box for target element
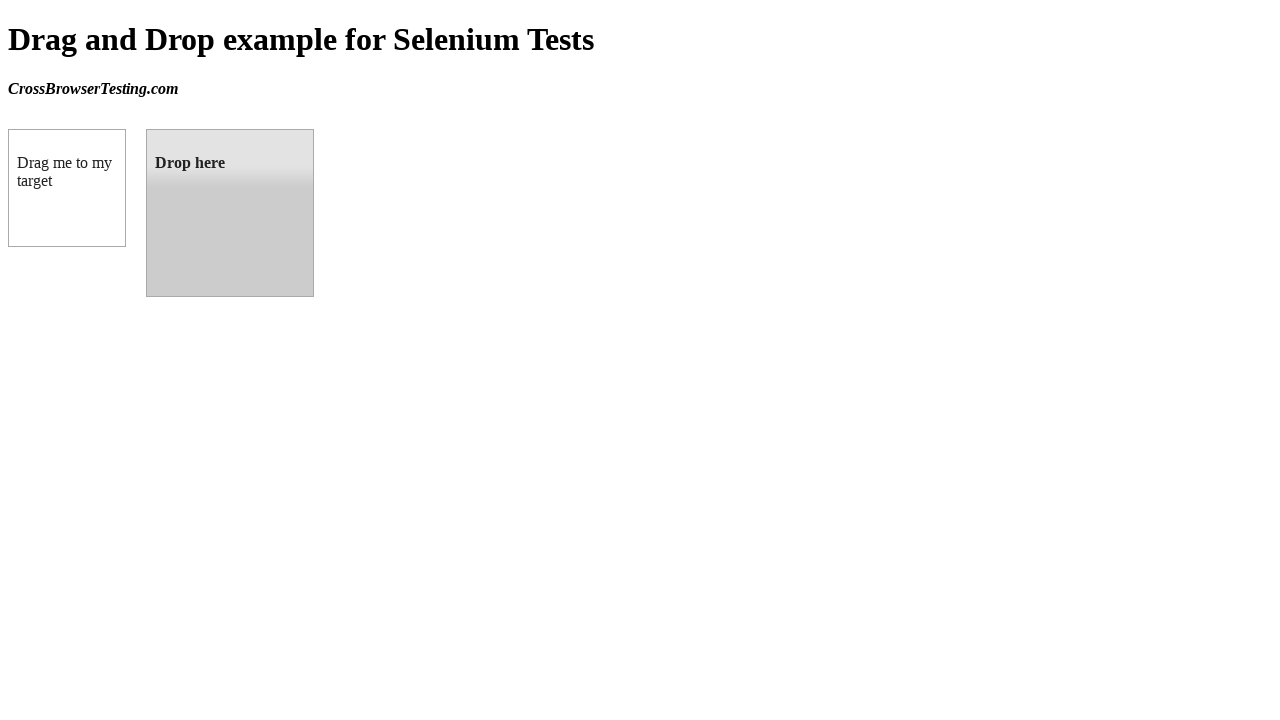

Moved mouse to center of source element at (67, 188)
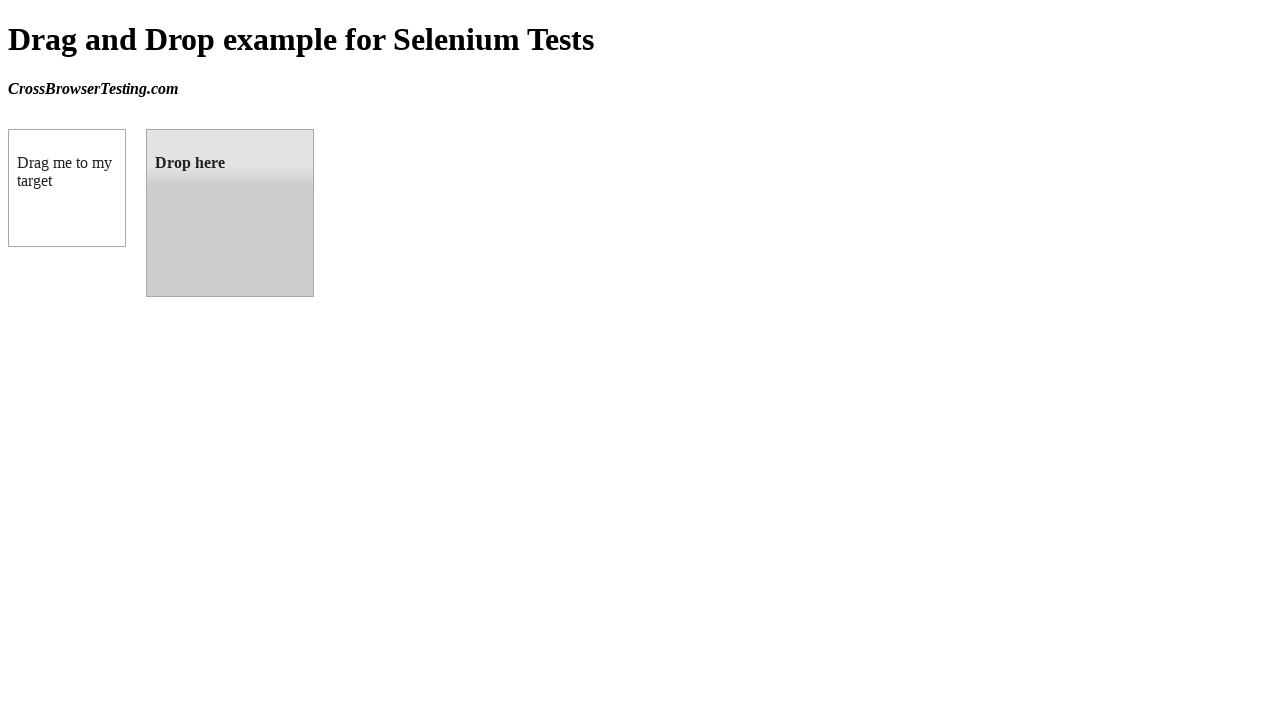

Pressed and held mouse button on source element at (67, 188)
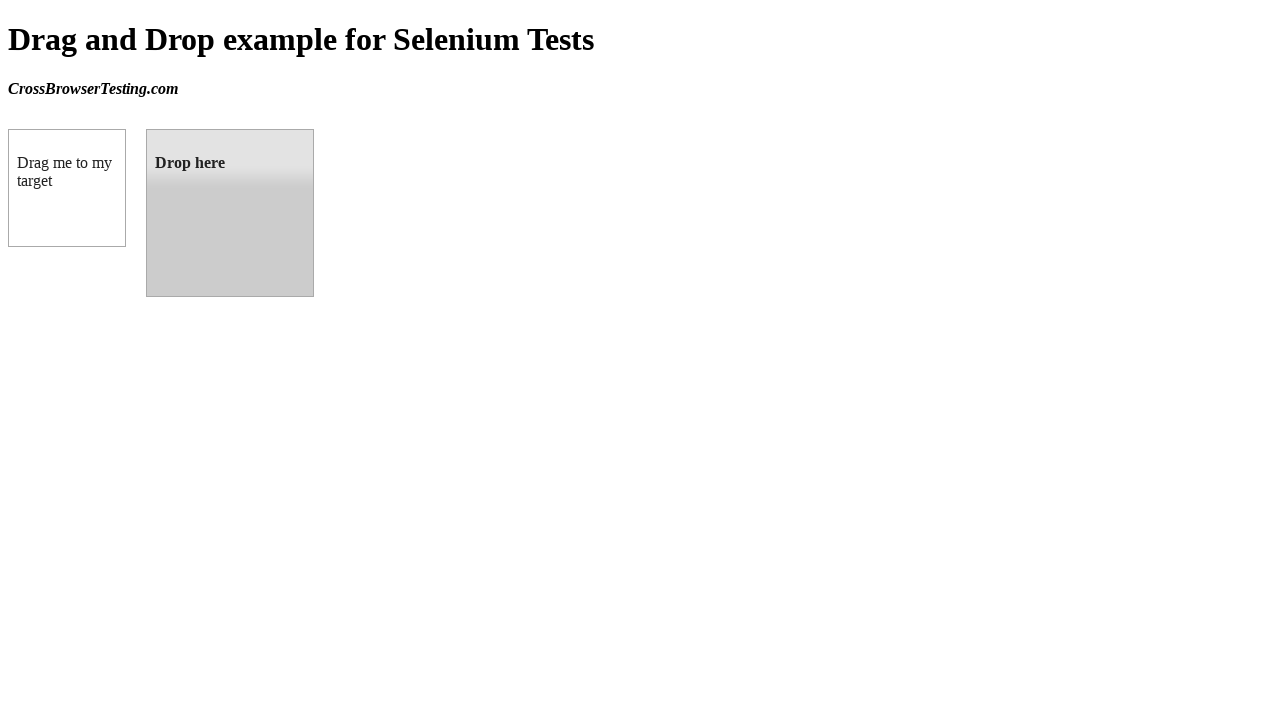

Dragged mouse to center of target element at (230, 213)
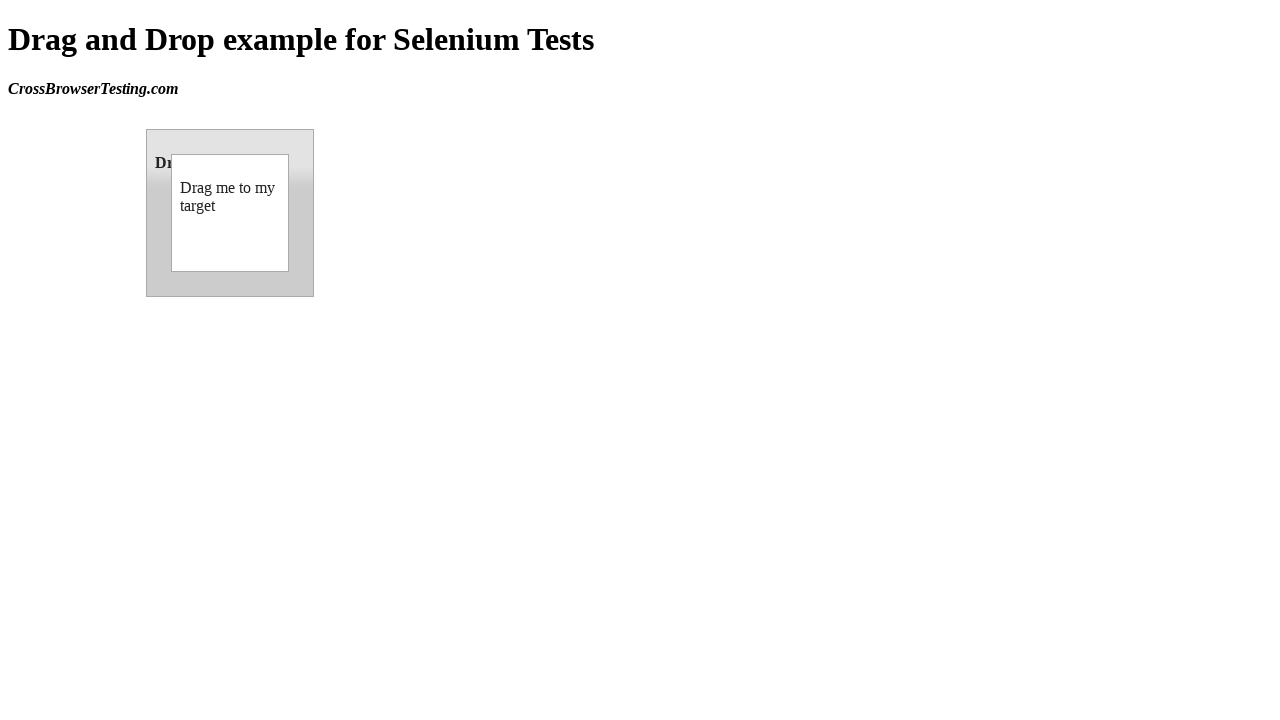

Released mouse button to complete drag-and-drop operation at (230, 213)
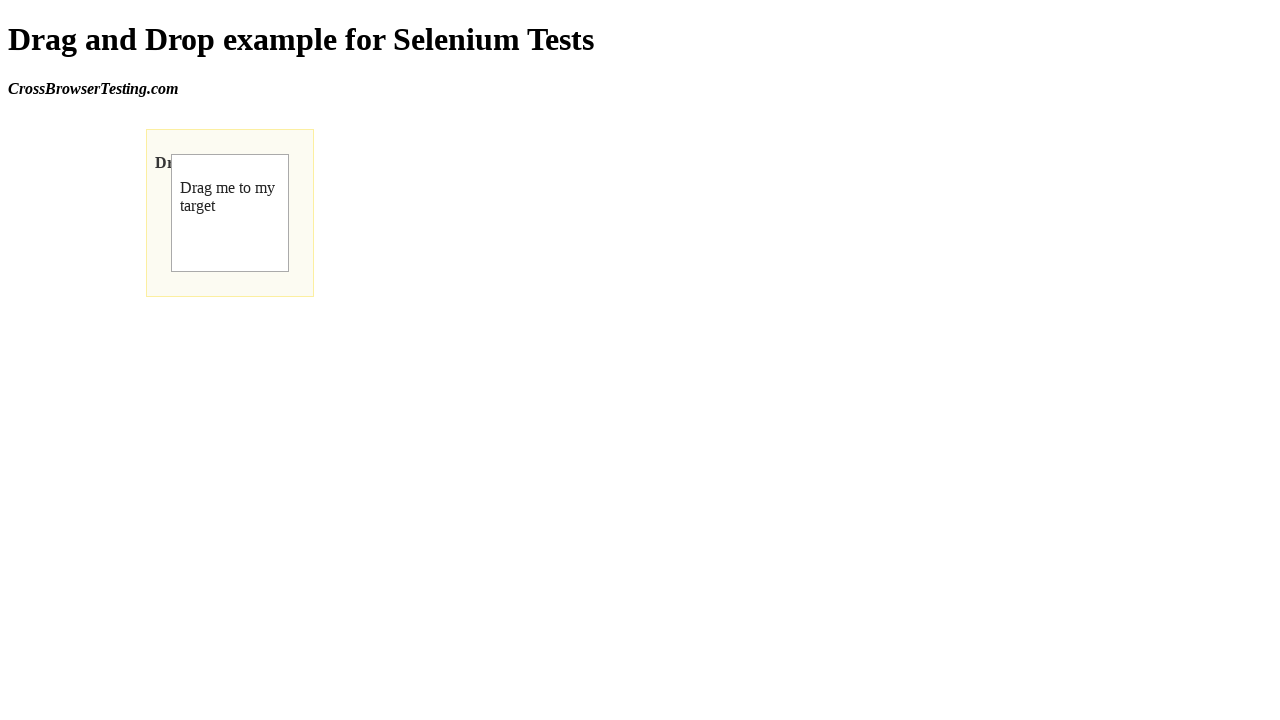

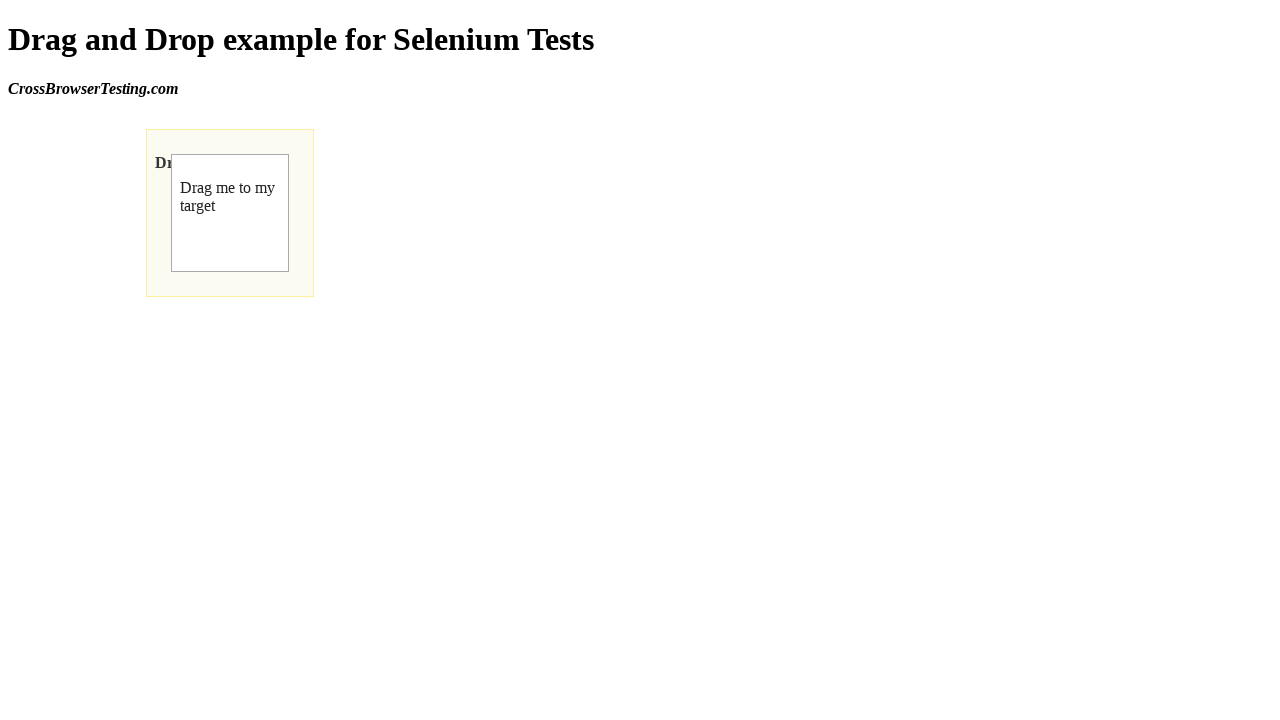